Tests text input functionality by filling an input box with text, clicking a button, and verifying the button's text updates to match the input value.

Starting URL: http://www.uitestingplayground.com/textinput

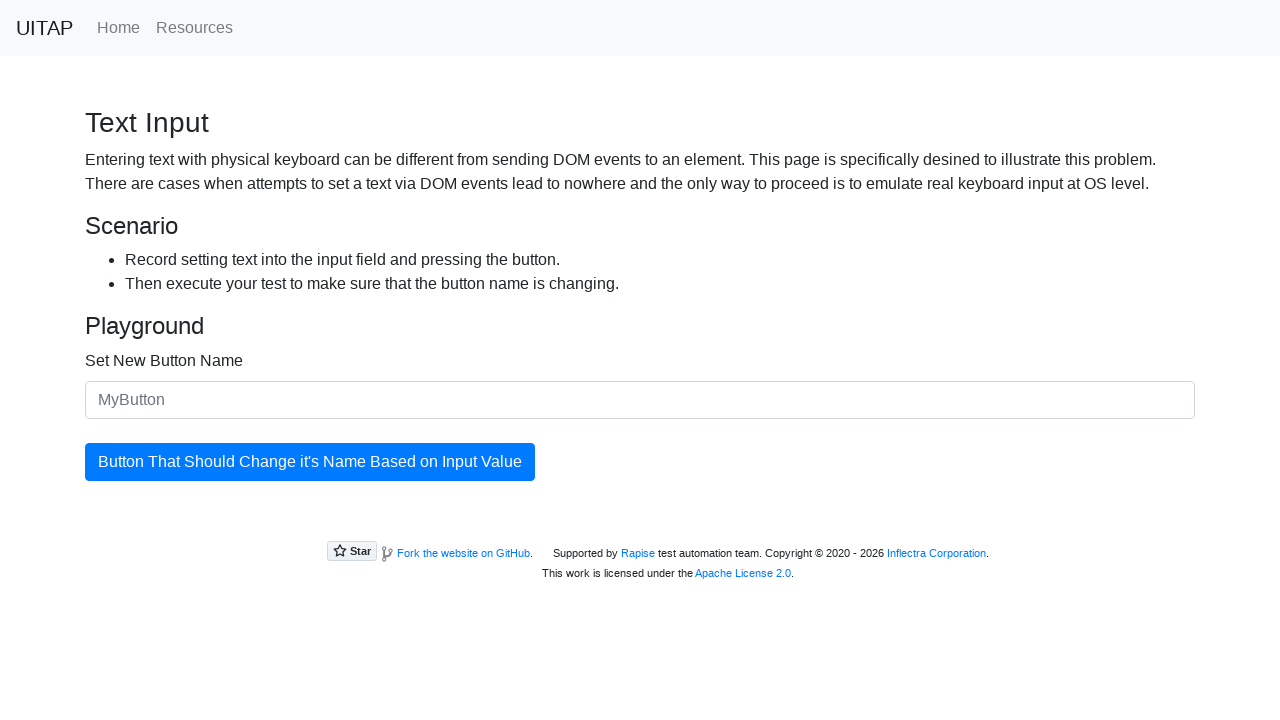

Filled input box with 'The Best Button' on #newButtonName
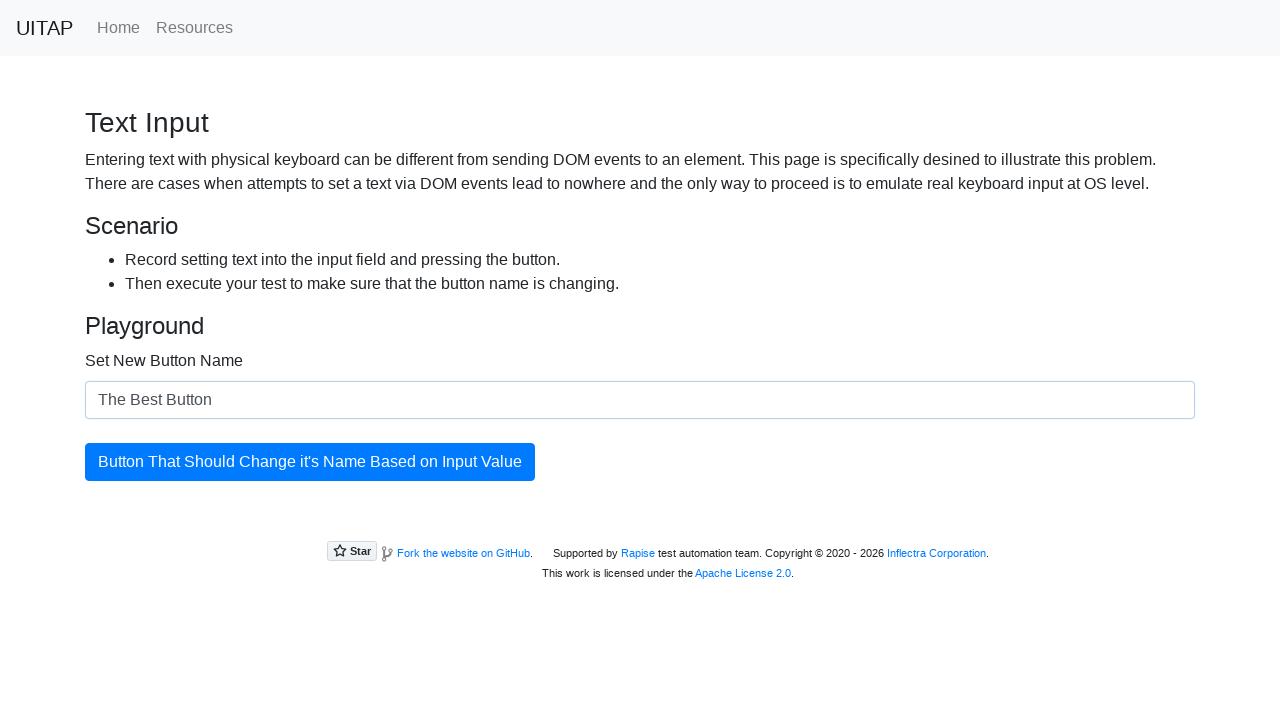

Clicked the updating button at (310, 462) on #updatingButton
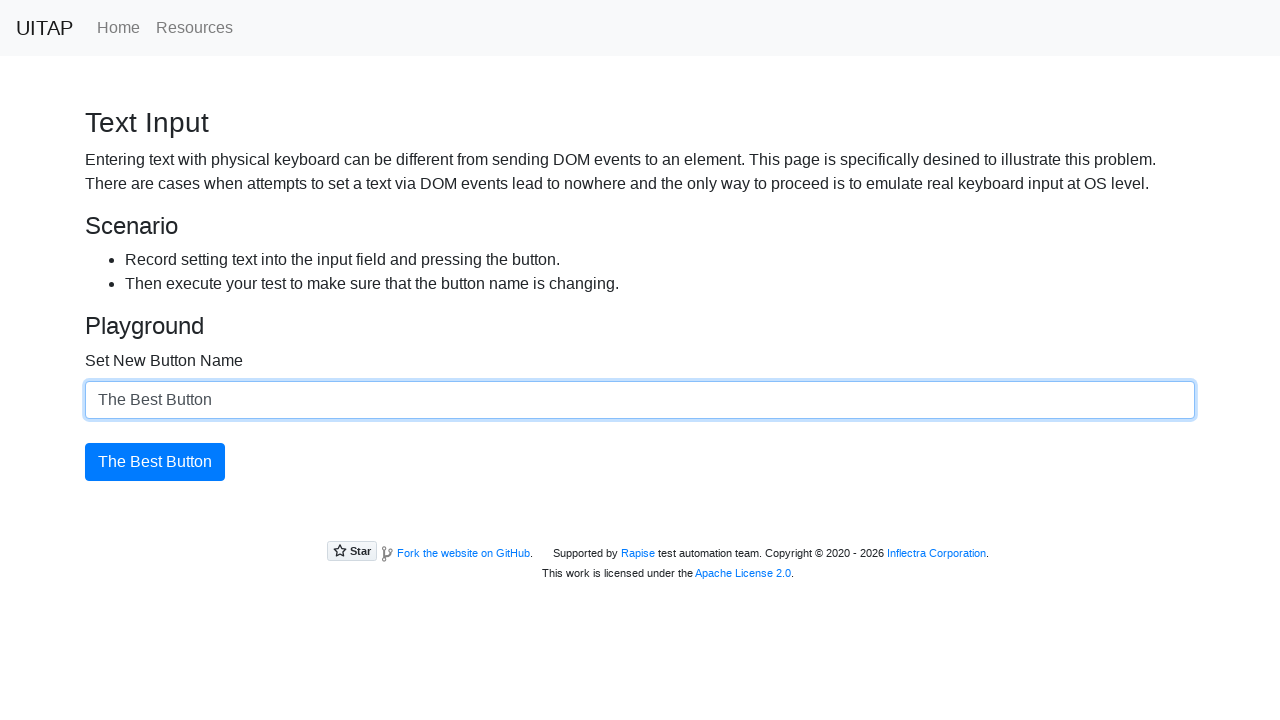

Verified button text updated to 'The Best Button'
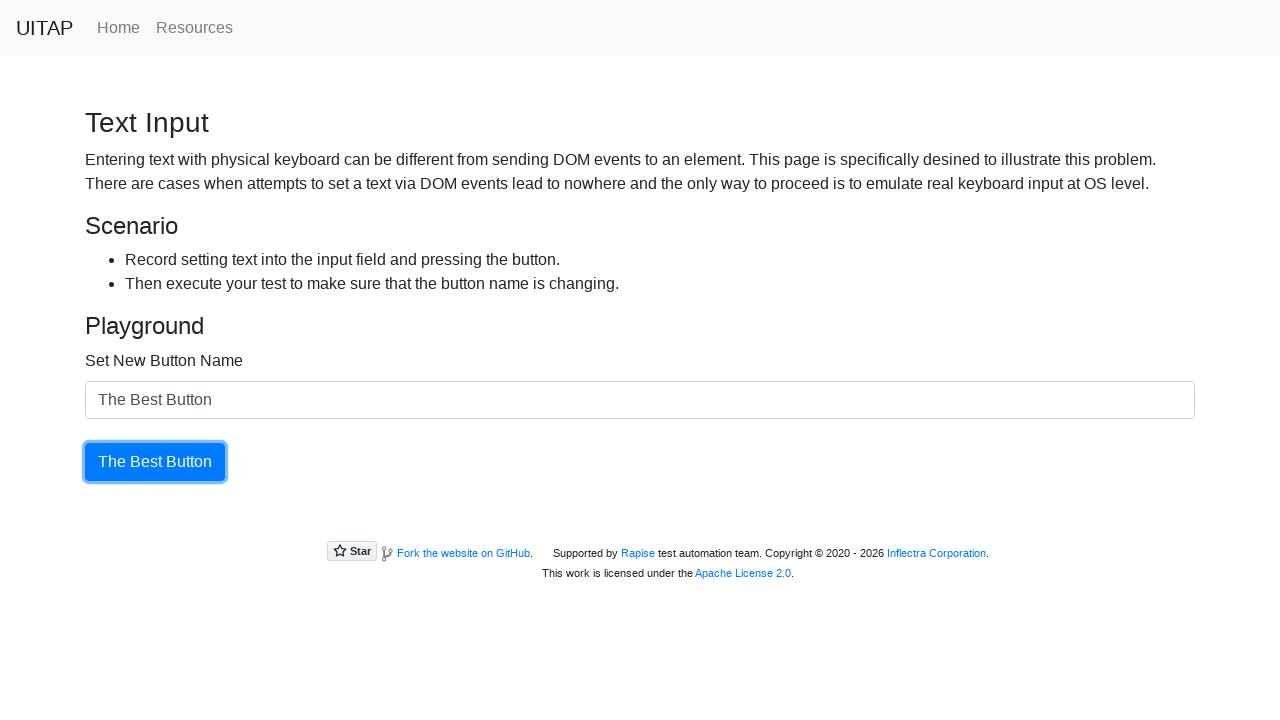

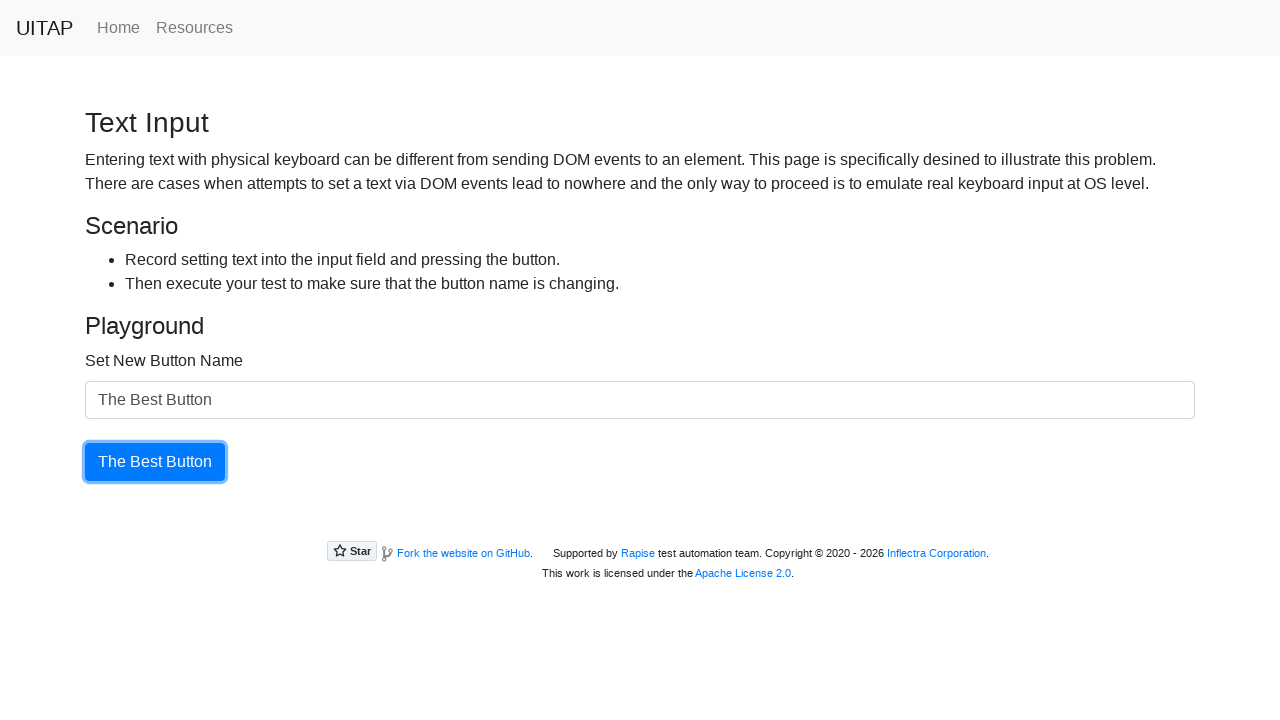